Navigates to fast.com internet speed test and waits for the speed test to complete before clicking the speed progress indicator

Starting URL: https://fast.com/

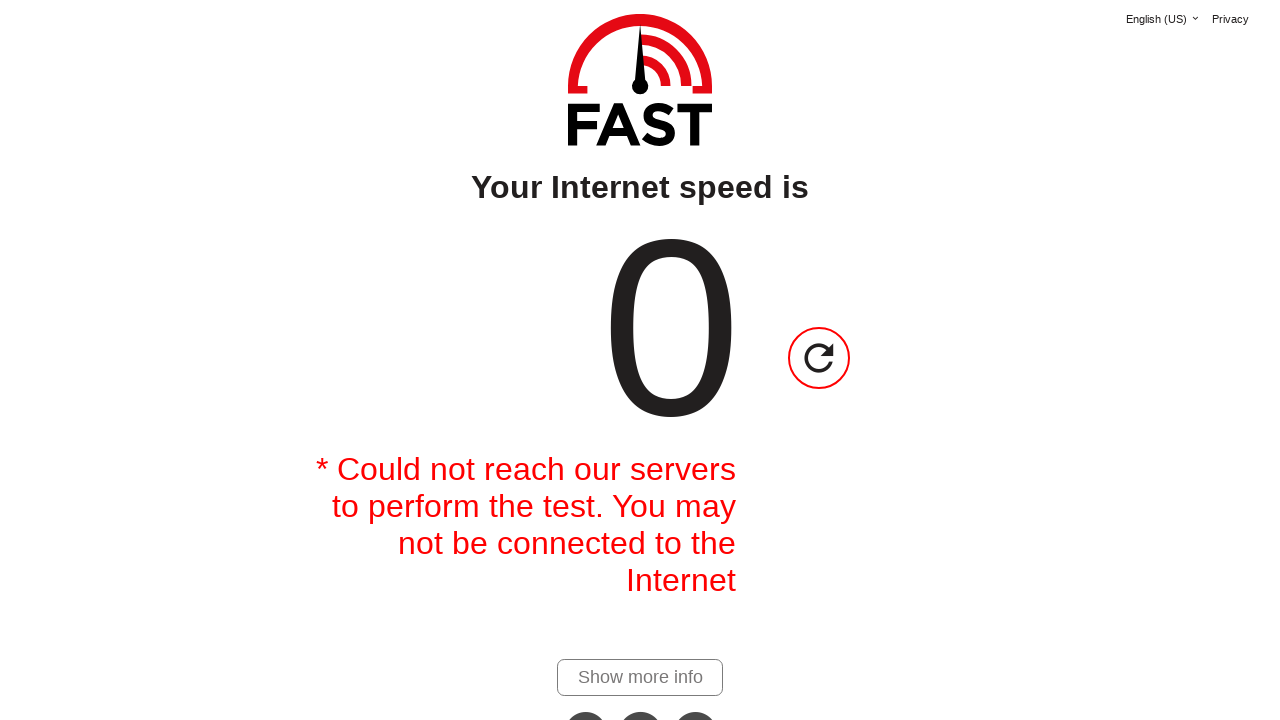

Navigated to fast.com internet speed test
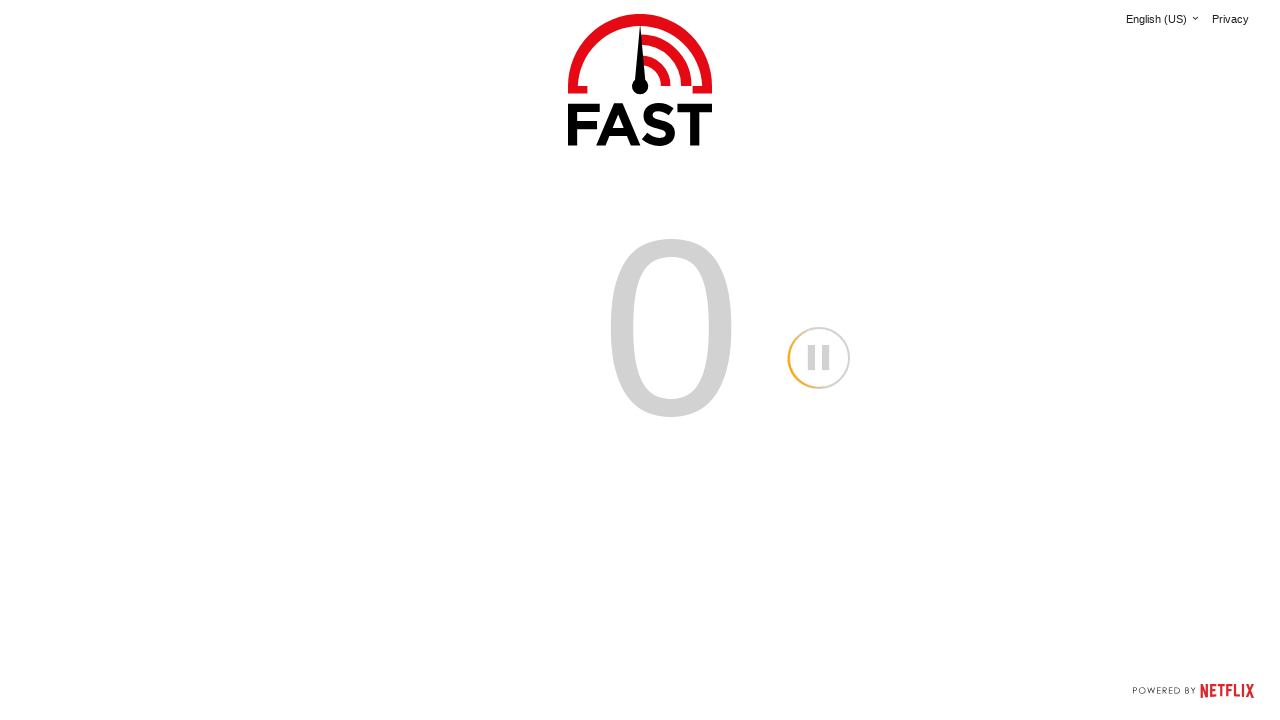

Speed test completed and progress indicator appeared
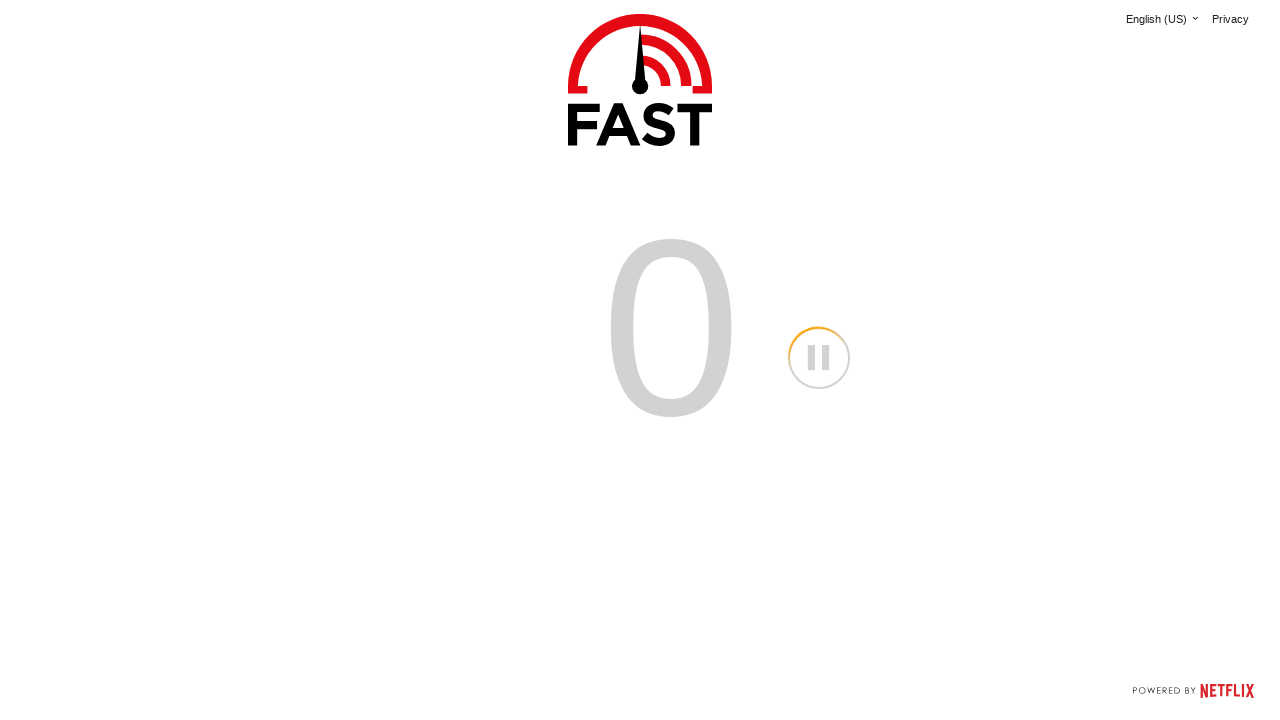

Clicked the speed progress indicator at (819, 358) on xpath=//span[@id='speed-progress-indicator-icon']
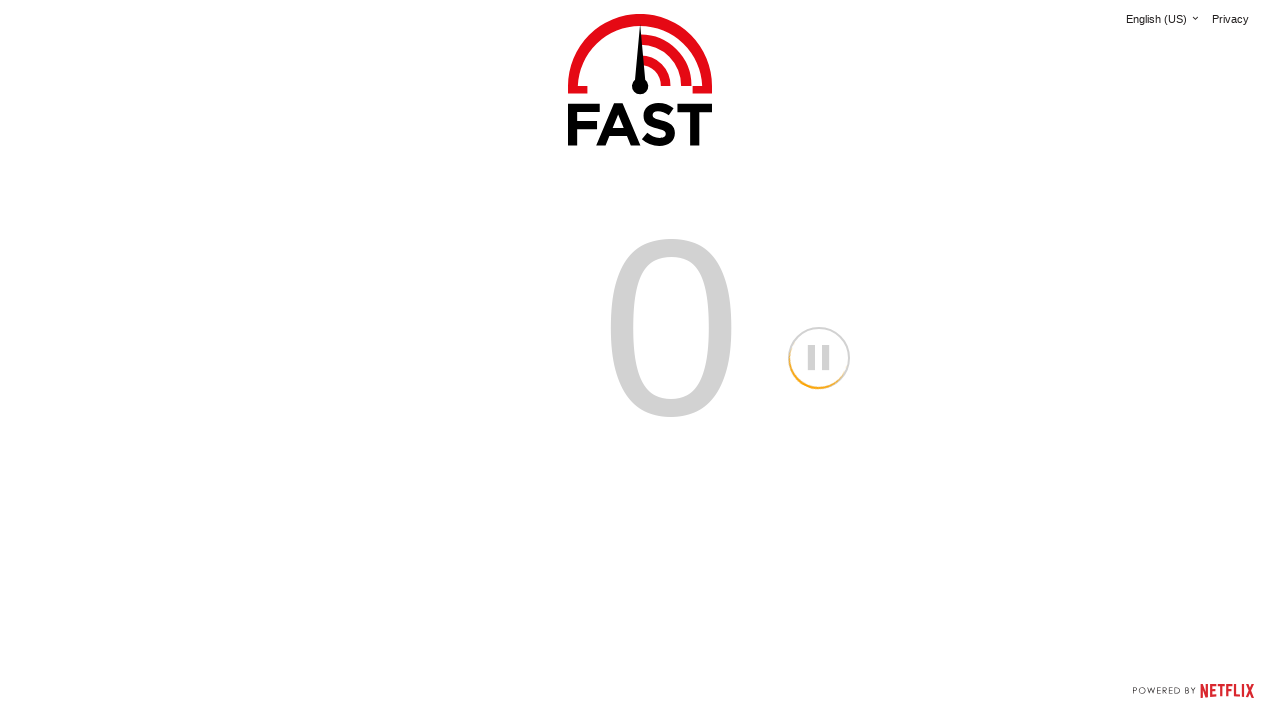

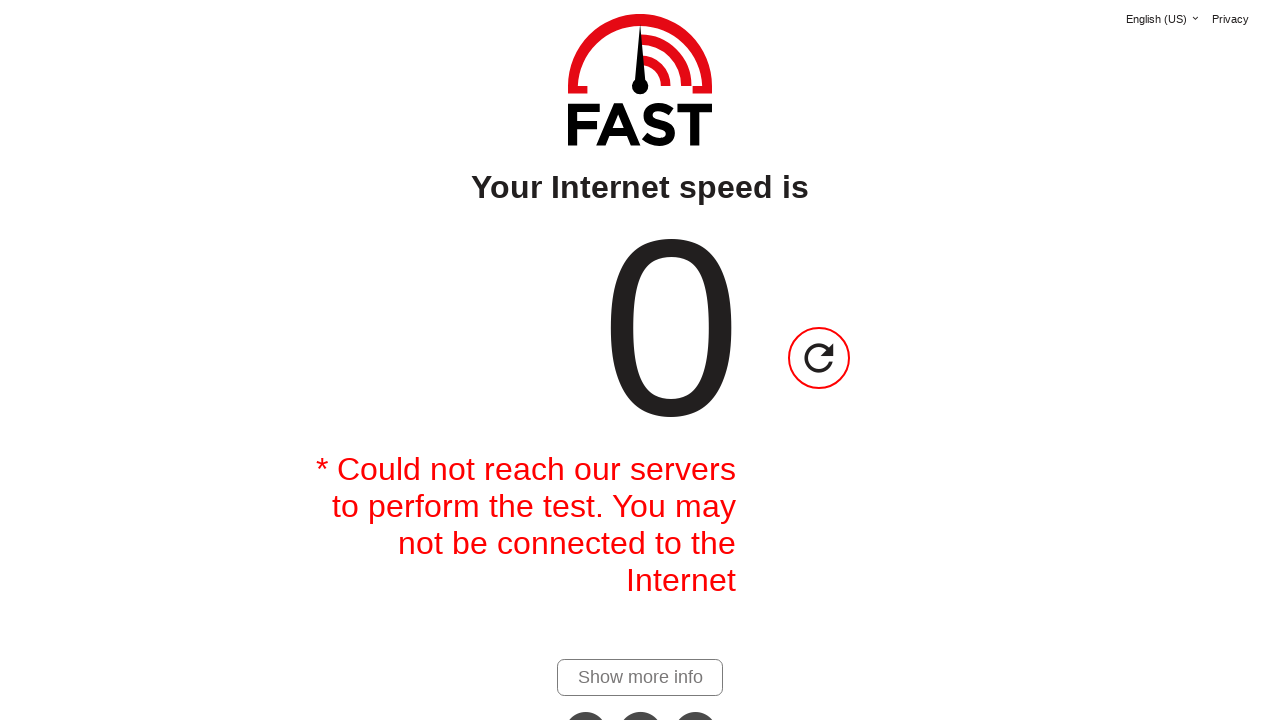